Tests dynamic data loading by clicking "Get New User" button multiple times and verifying that new user information appears each time

Starting URL: https://syntaxprojects.com/dynamic-data-loading-demo.php

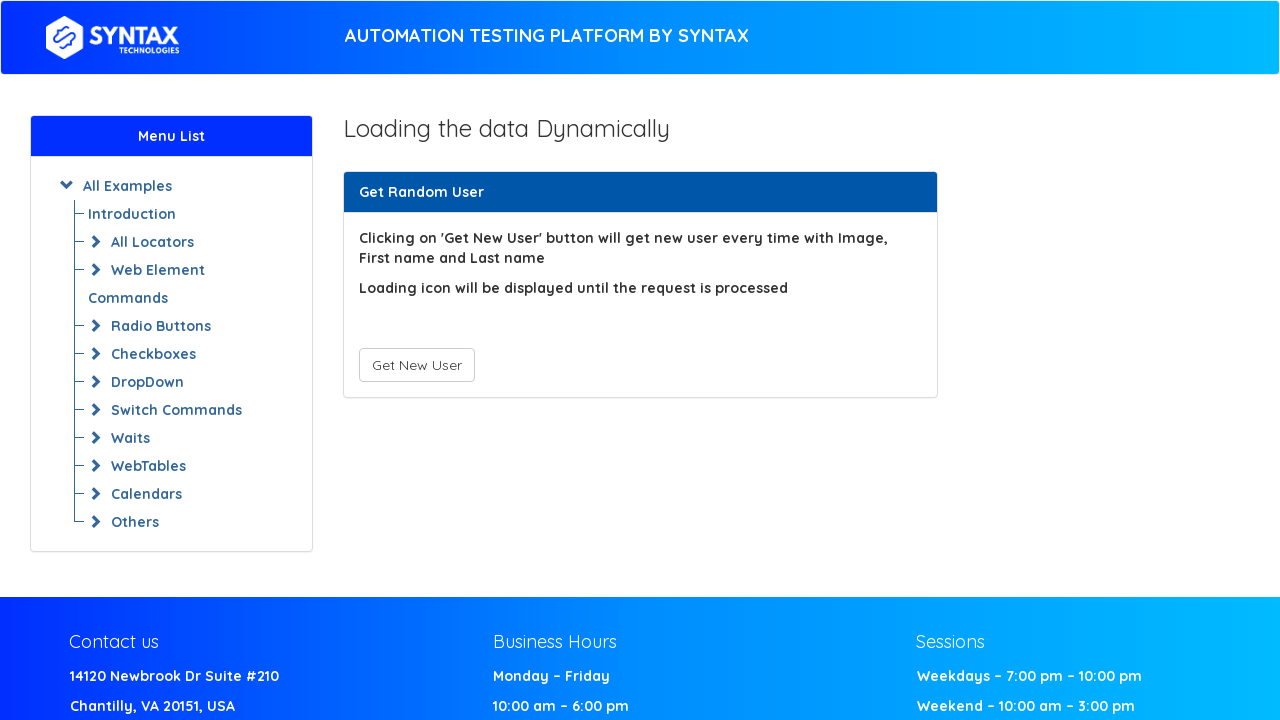

Navigated to dynamic data loading demo page
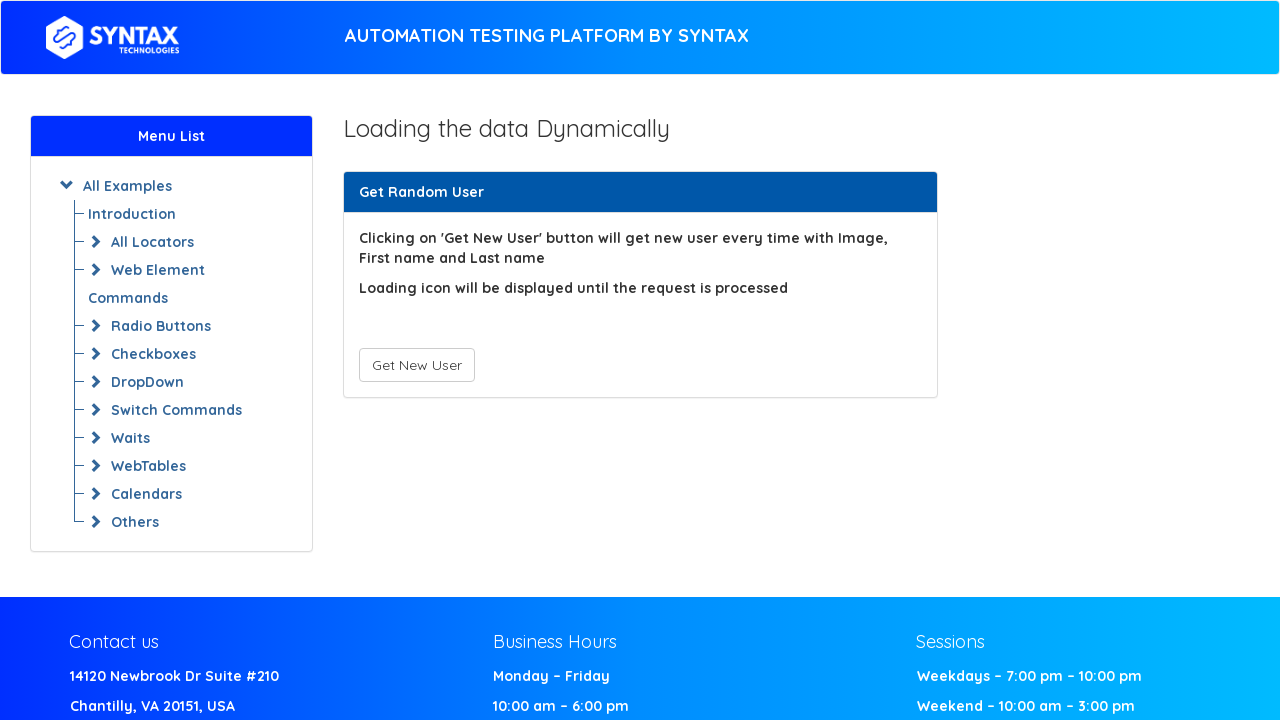

Clicked 'Get New User' button (iteration 1) at (416, 365) on xpath=//button[contains(text(),'Get New User')]
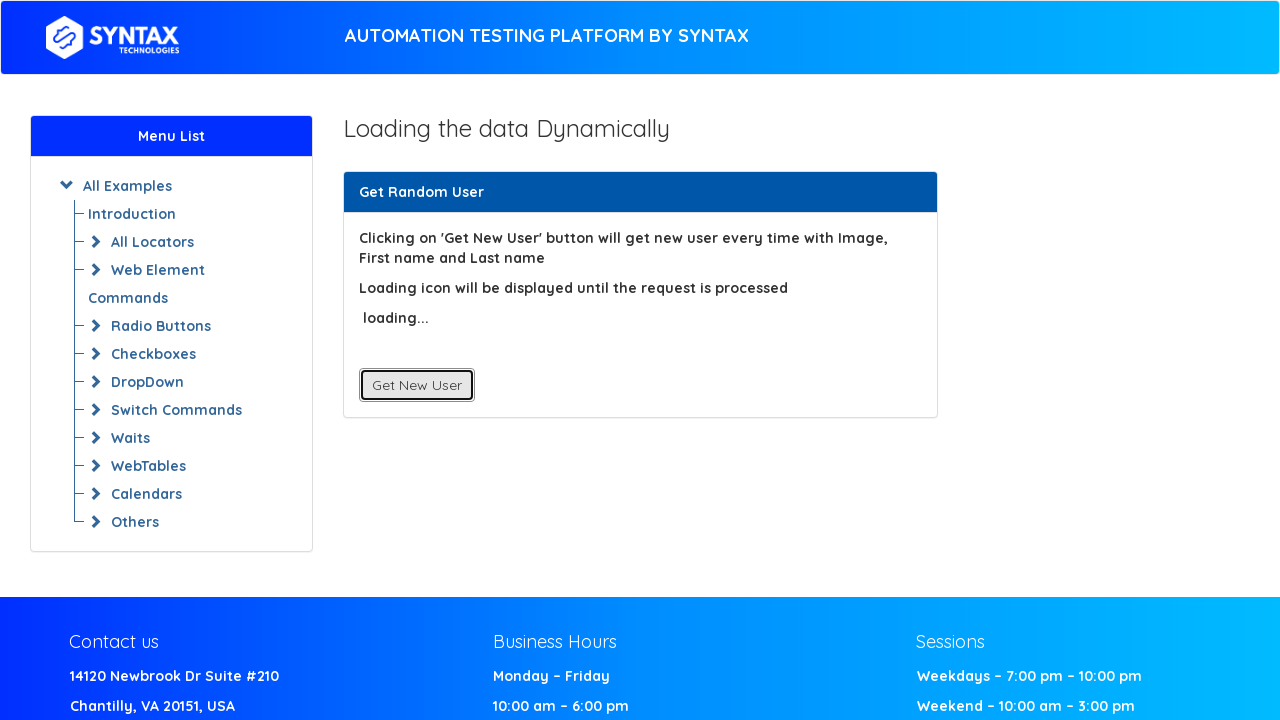

New user data loaded and visible (iteration 1)
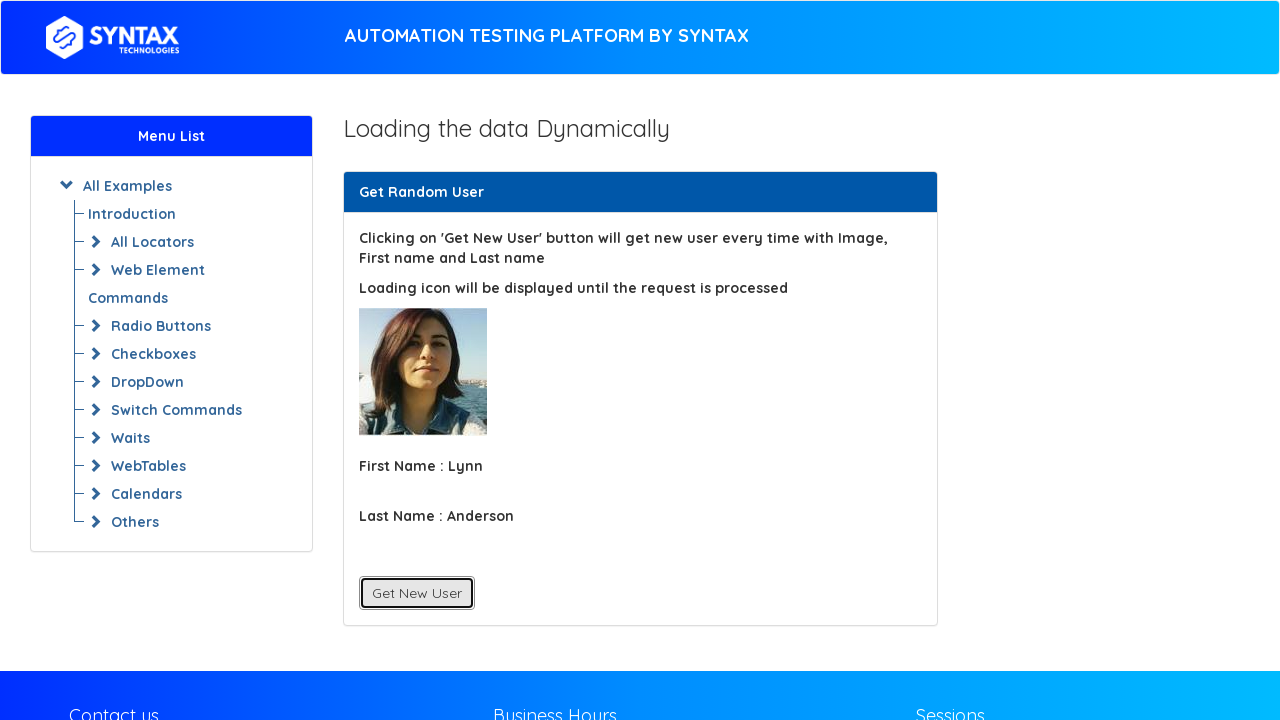

Clicked 'Get New User' button (iteration 2) at (416, 593) on xpath=//button[contains(text(),'Get New User')]
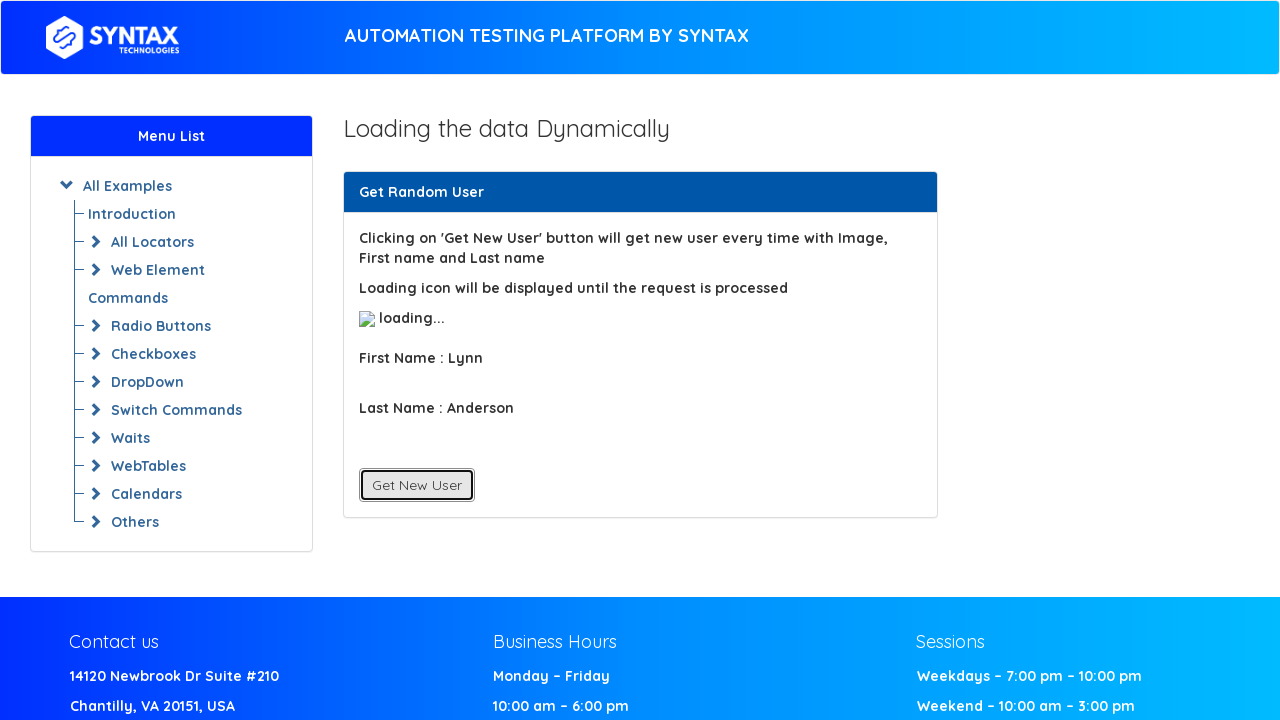

New user data loaded and visible (iteration 2)
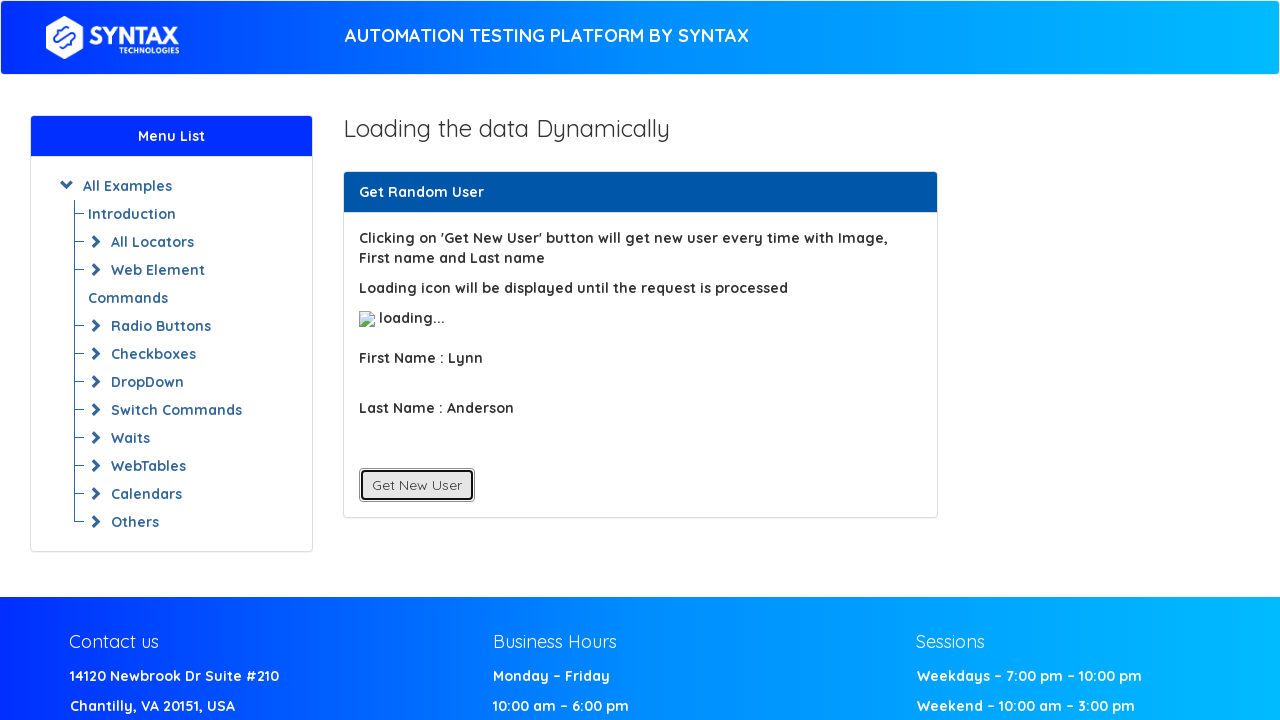

Clicked 'Get New User' button (iteration 3) at (416, 485) on xpath=//button[contains(text(),'Get New User')]
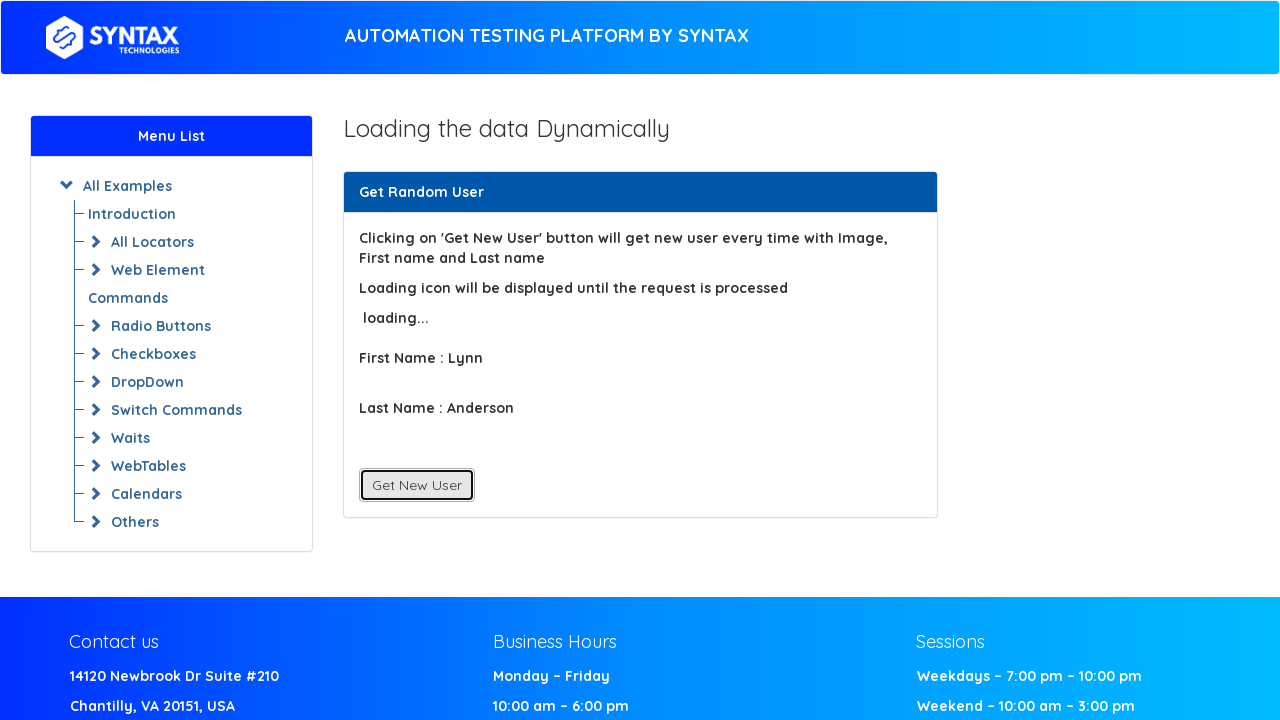

New user data loaded and visible (iteration 3)
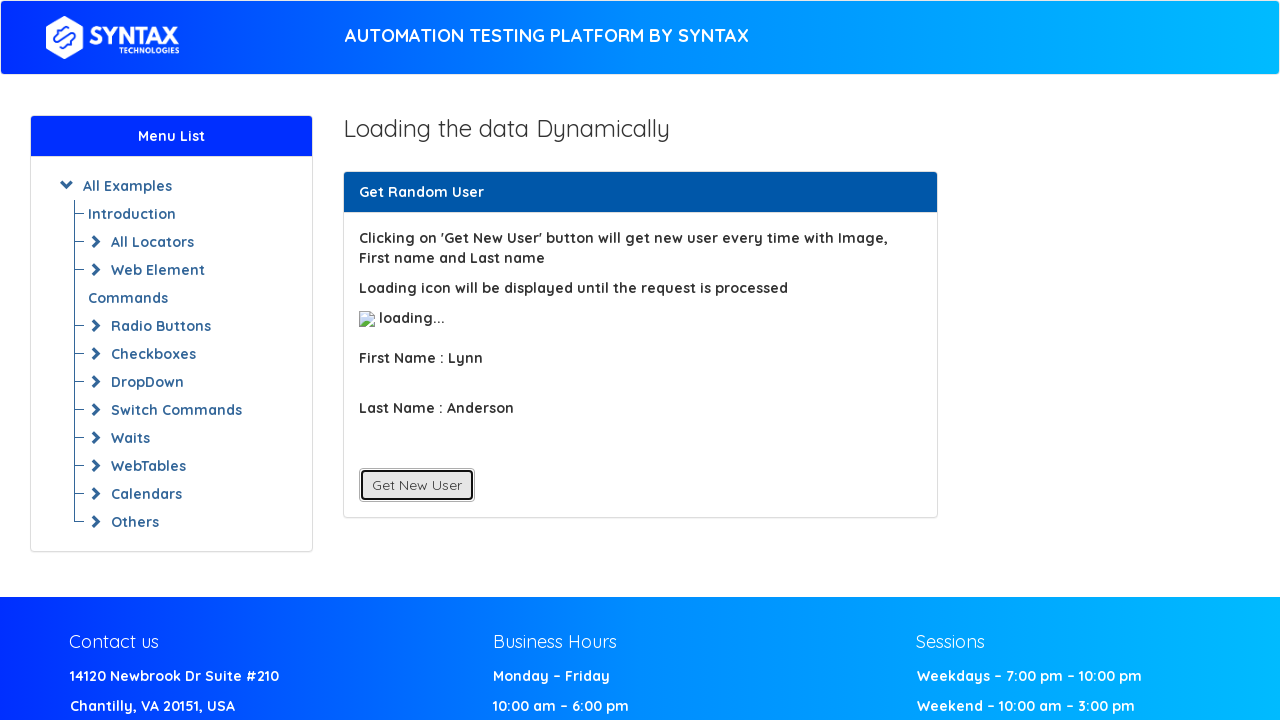

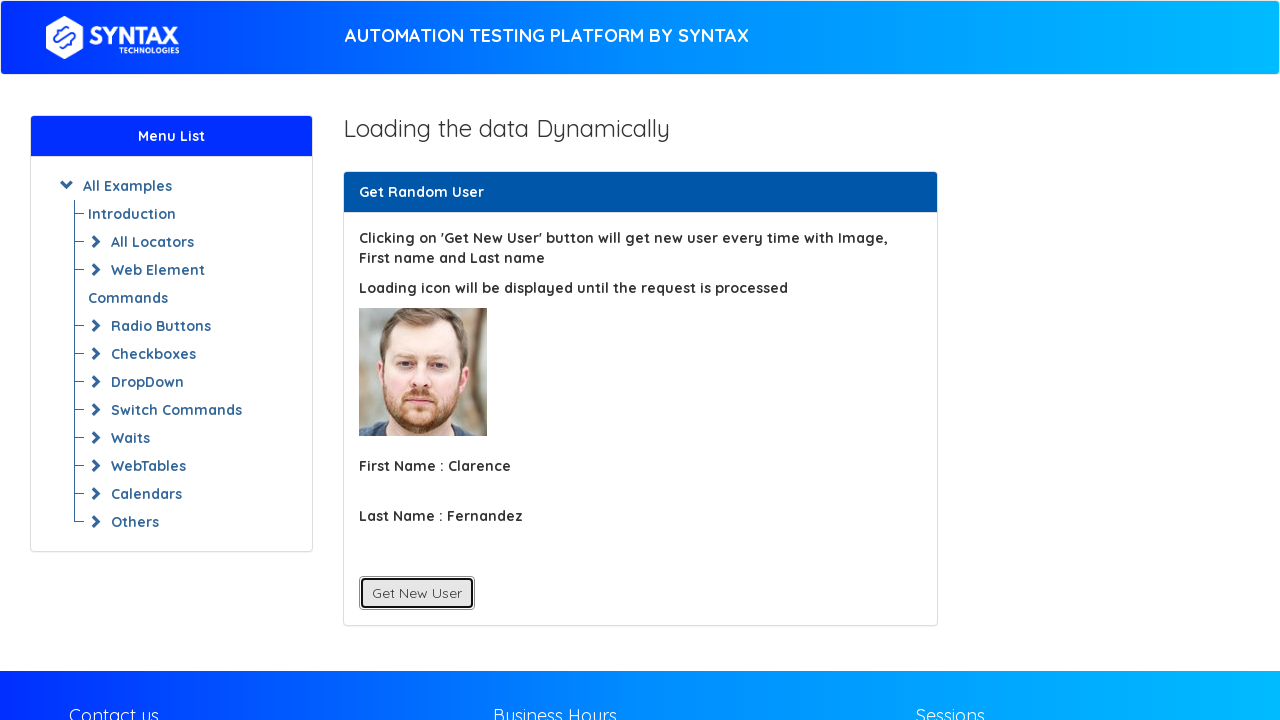